Navigates to the RedBus website with Chrome configured to disable info bars and handle unexpected alerts

Starting URL: http://www.redbus.in

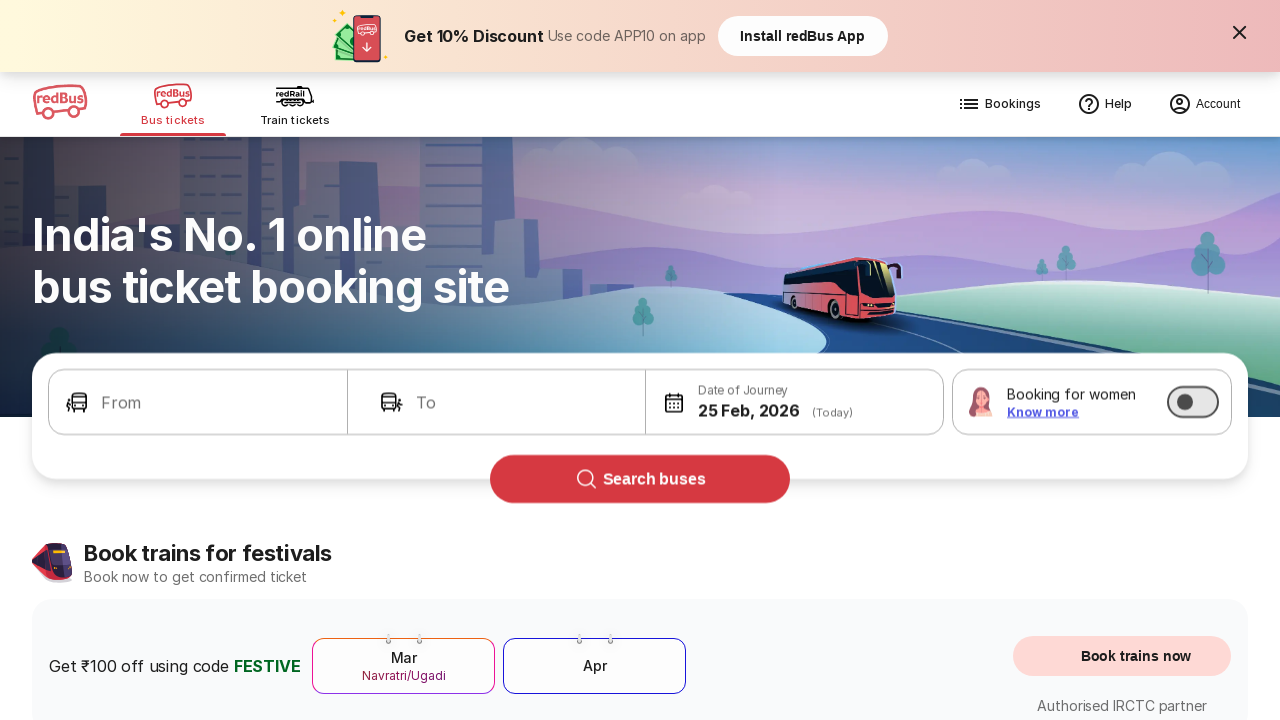

Navigated to RedBus website (http://www.redbus.in) with Chrome configured to disable info bars and handle unexpected alerts
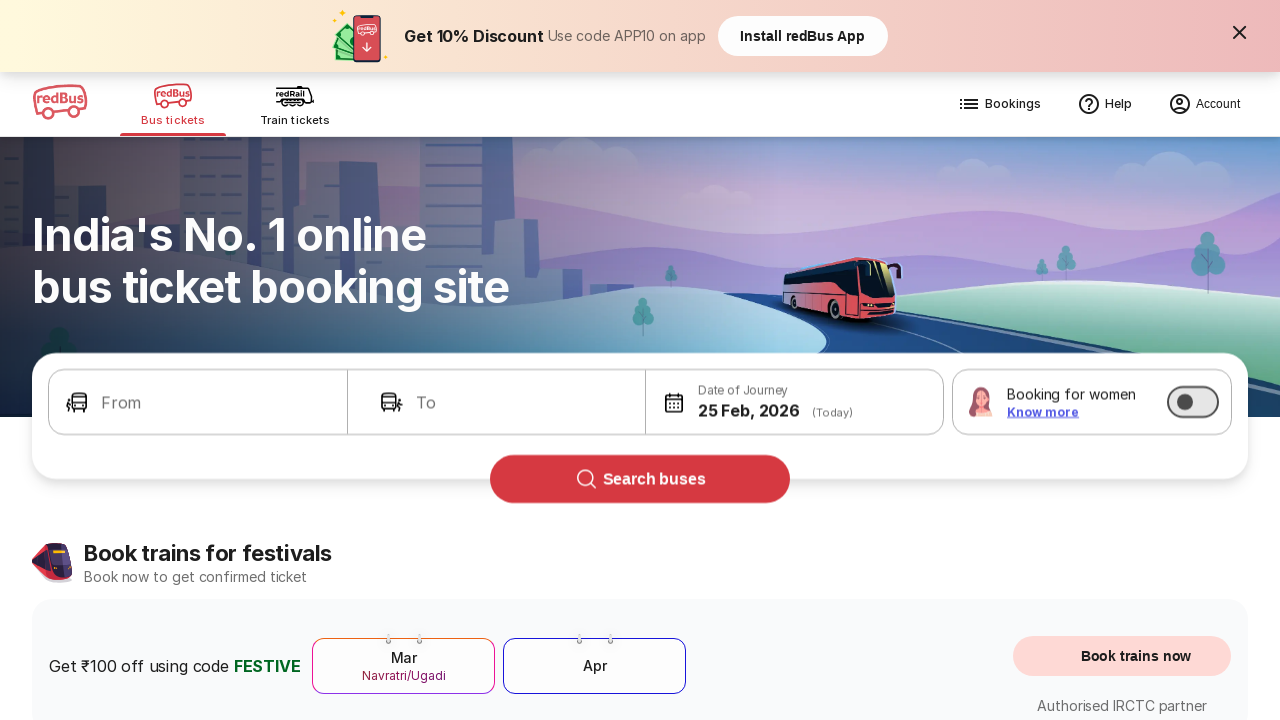

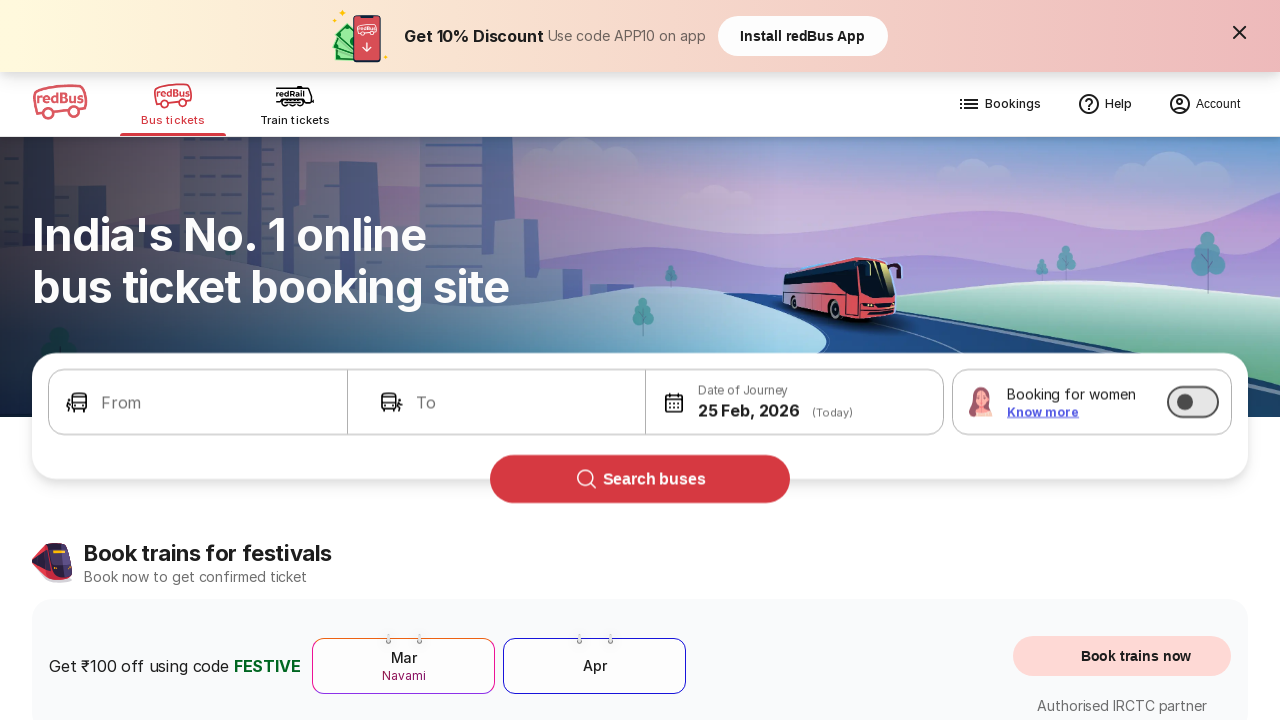